Tests the "Show more" pagination functionality on a fundraising page by scrolling to the bottom and repeatedly clicking the load more button to reveal additional donation entries.

Starting URL: https://www.siepomaga.pl/x-stream-charytatywny-ekipy-fantasy

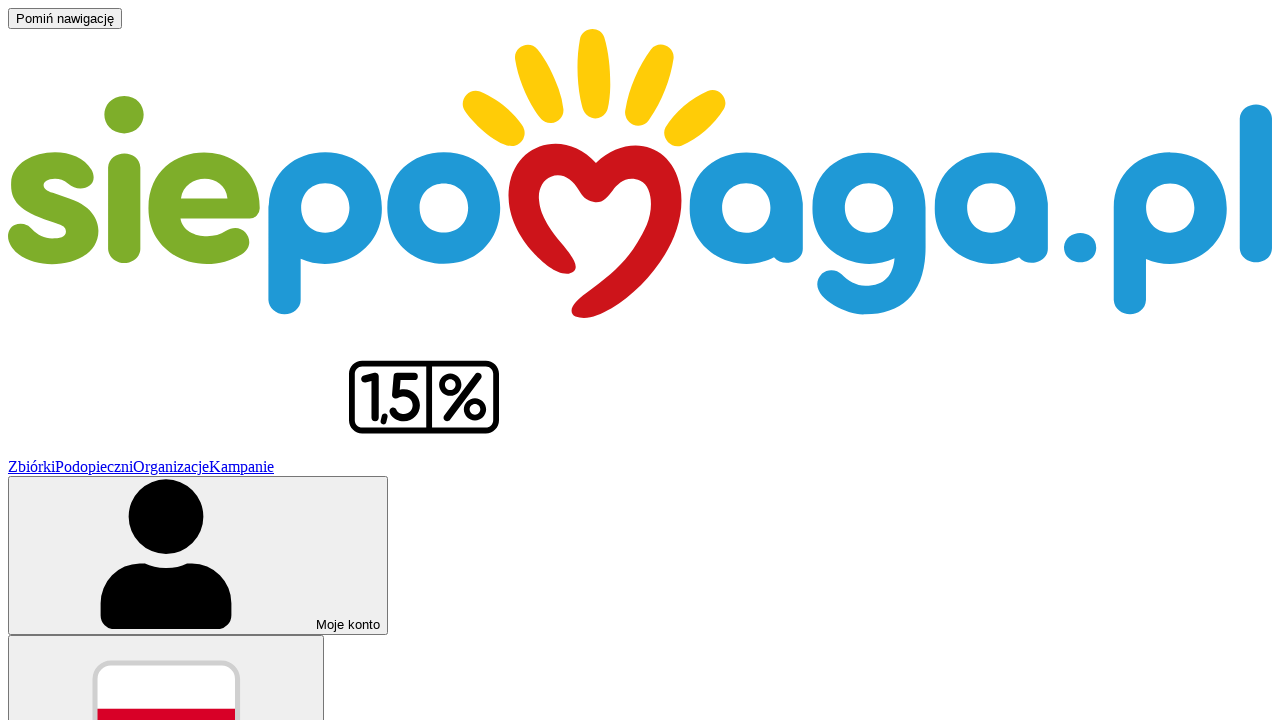

Pressed End key to scroll to bottom of page
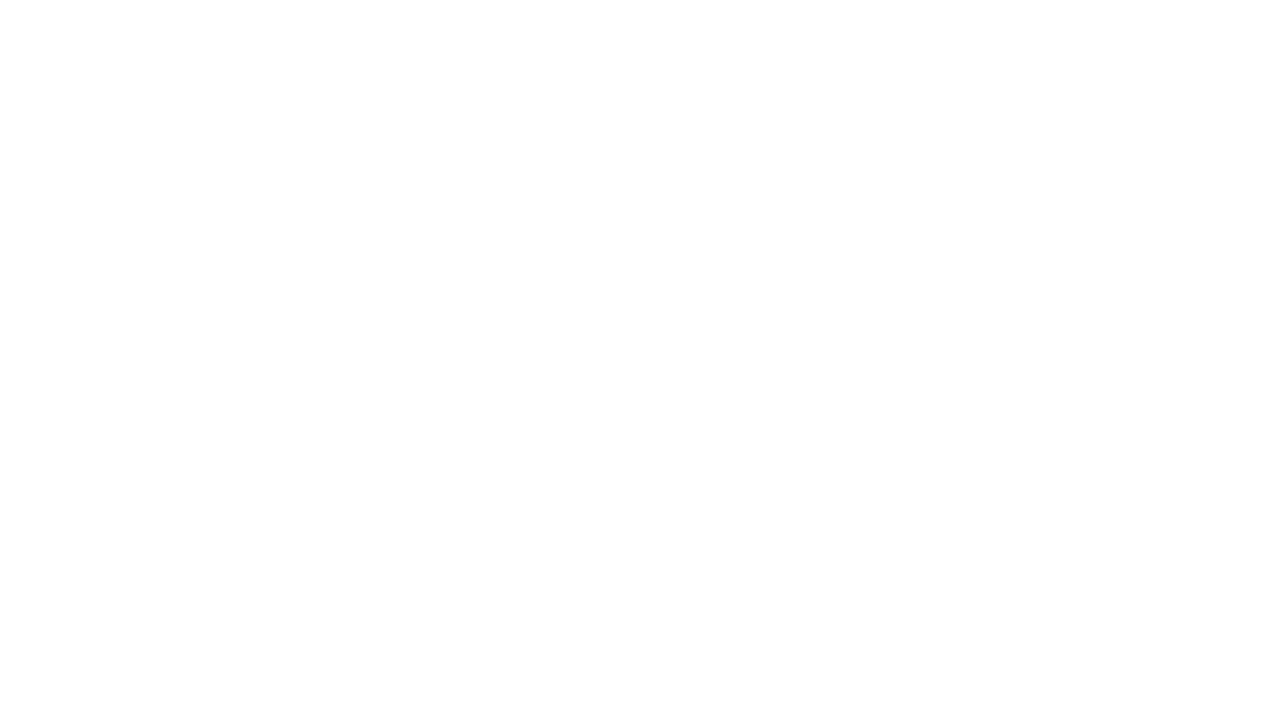

Waited 1 second for page content to load
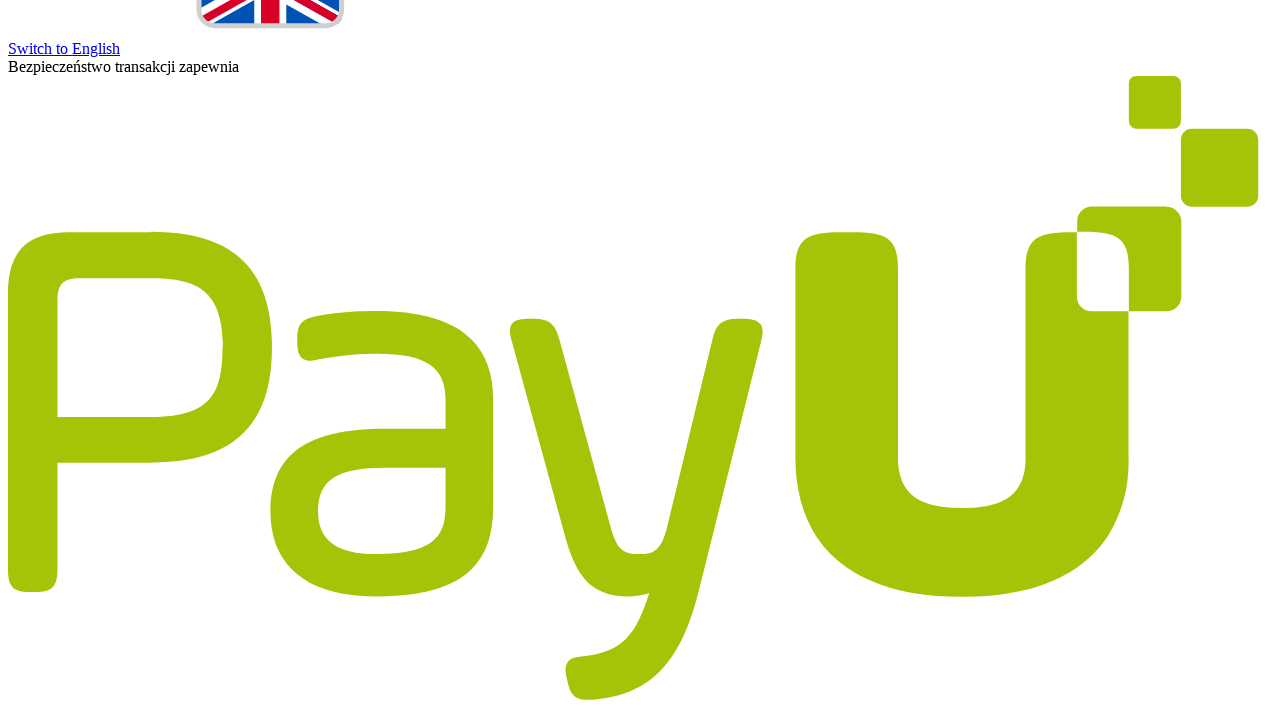

'Show more' button is no longer visible, stopping pagination
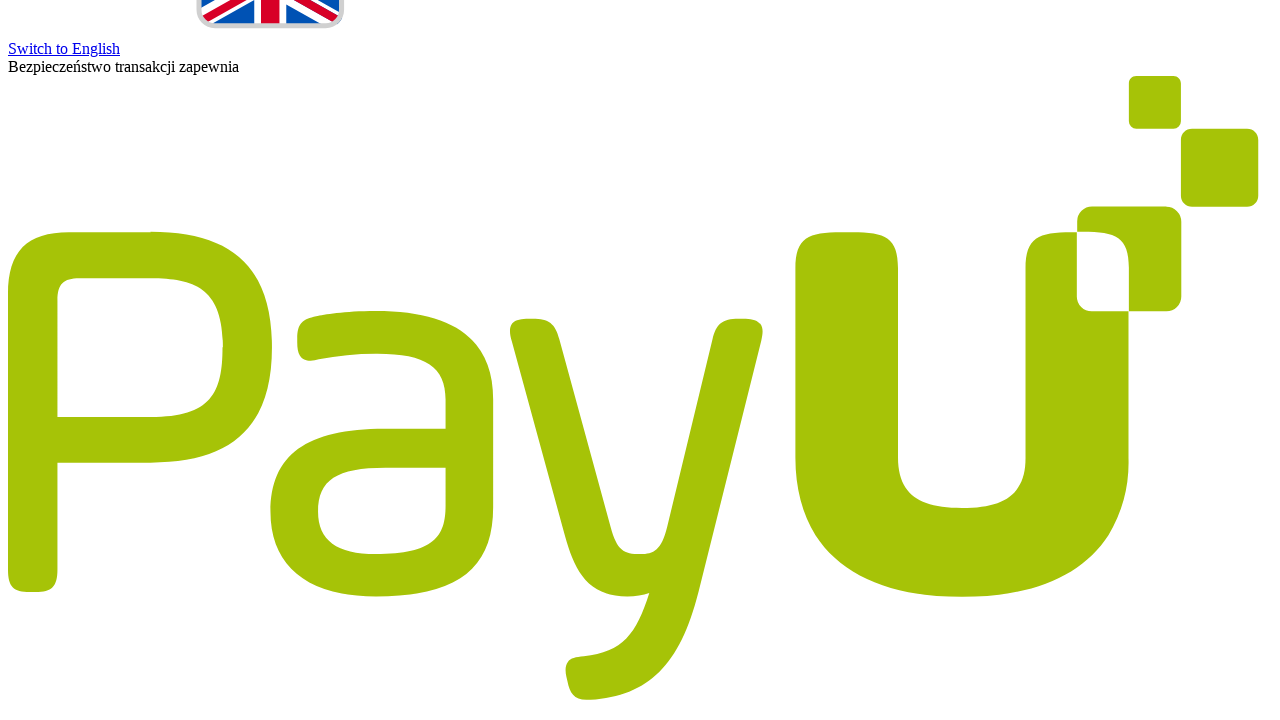

Pressed End key to scroll to bottom of page after loading more donations
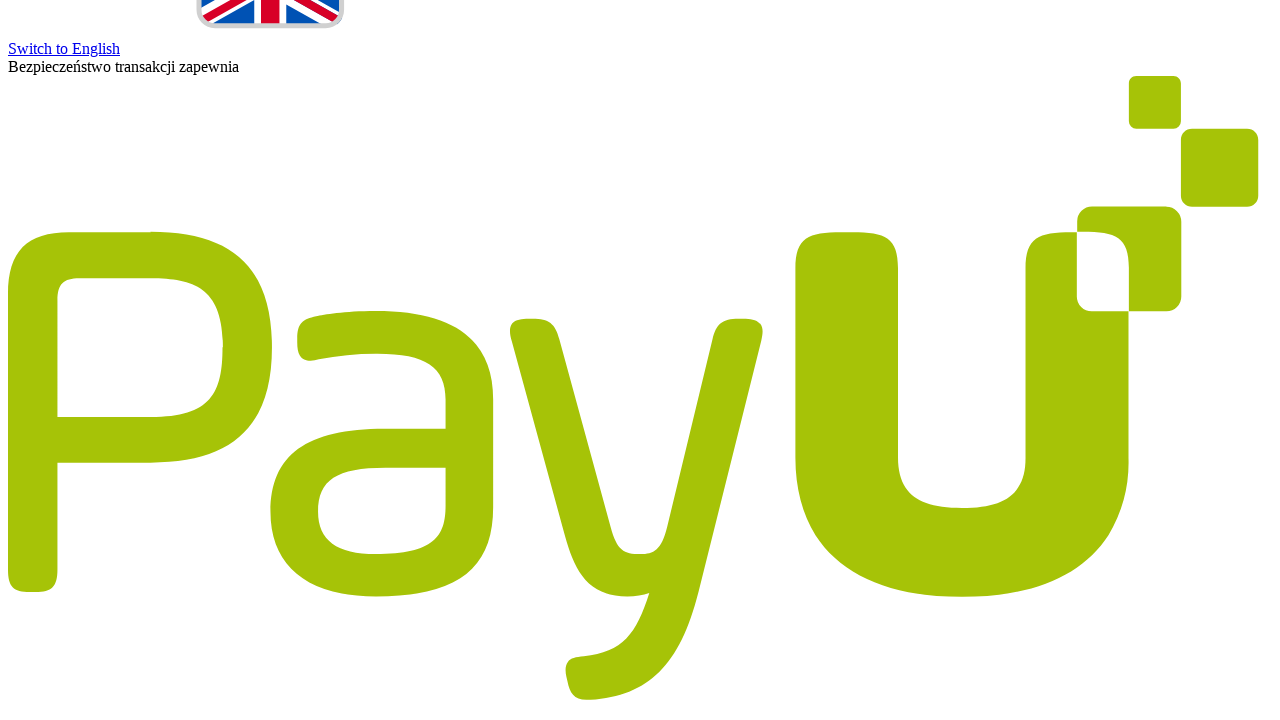

Waited 1 second for final content to stabilize
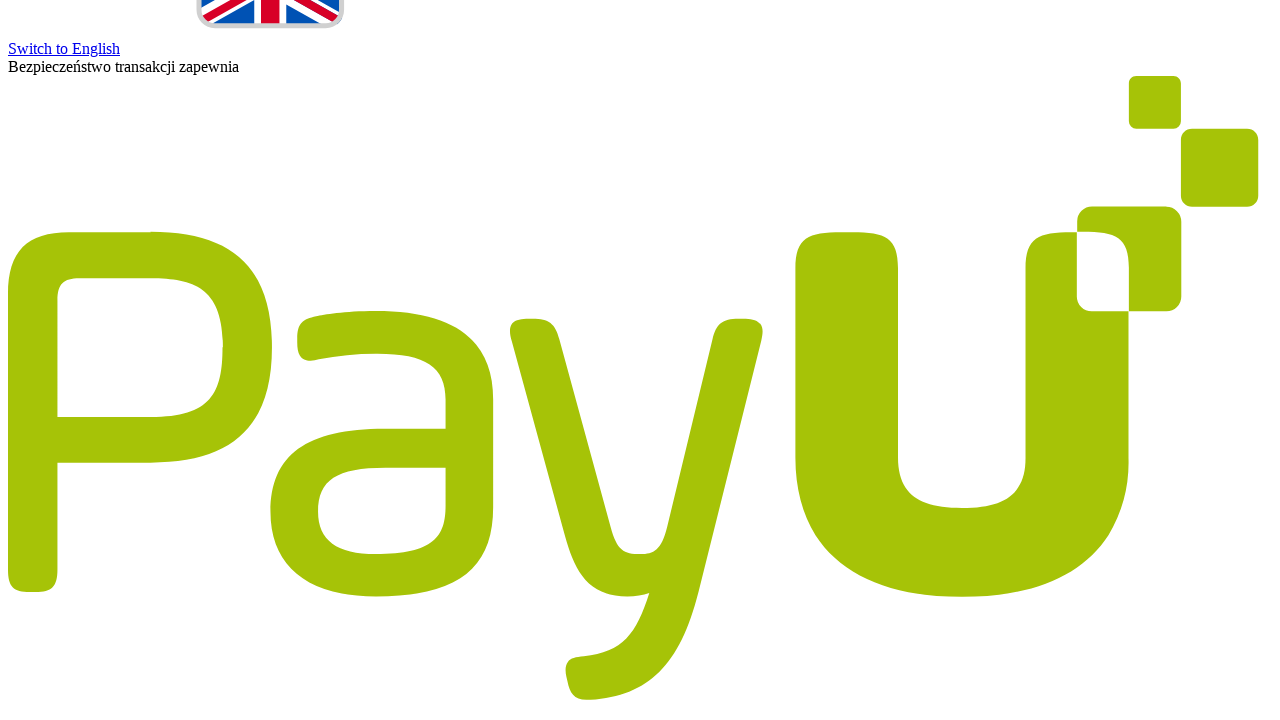

Verified donation list items are displayed on the page
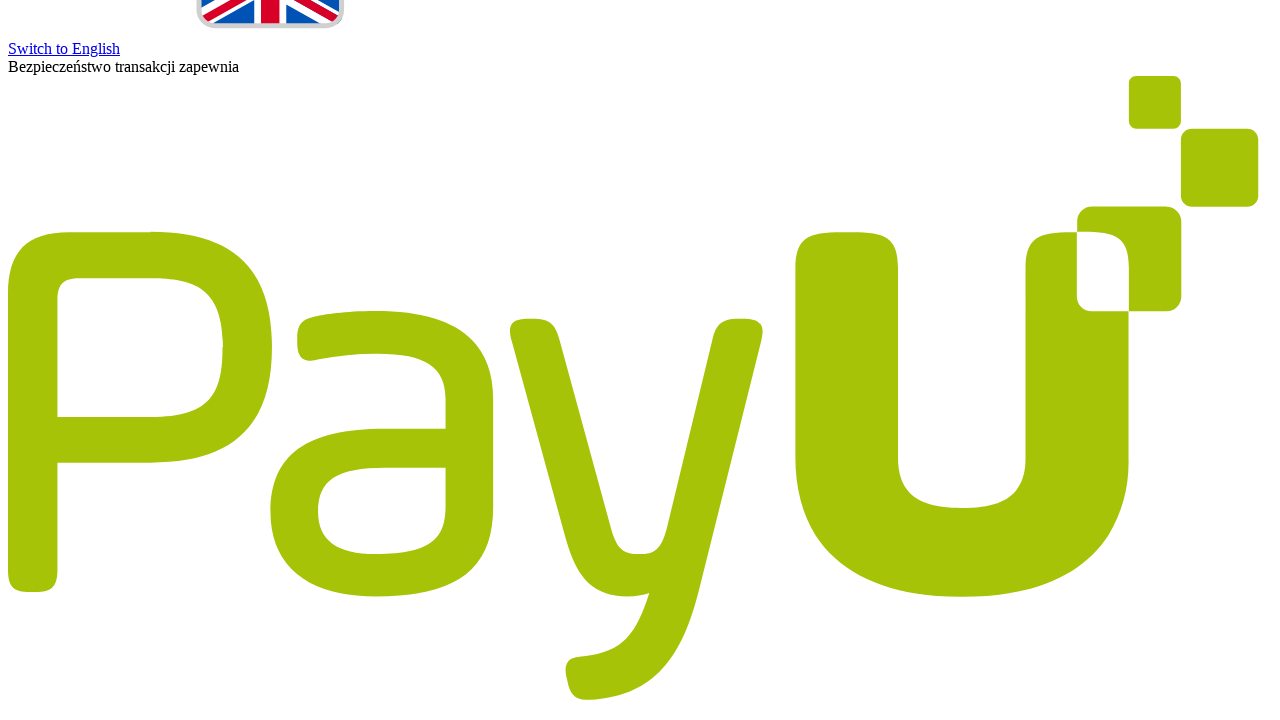

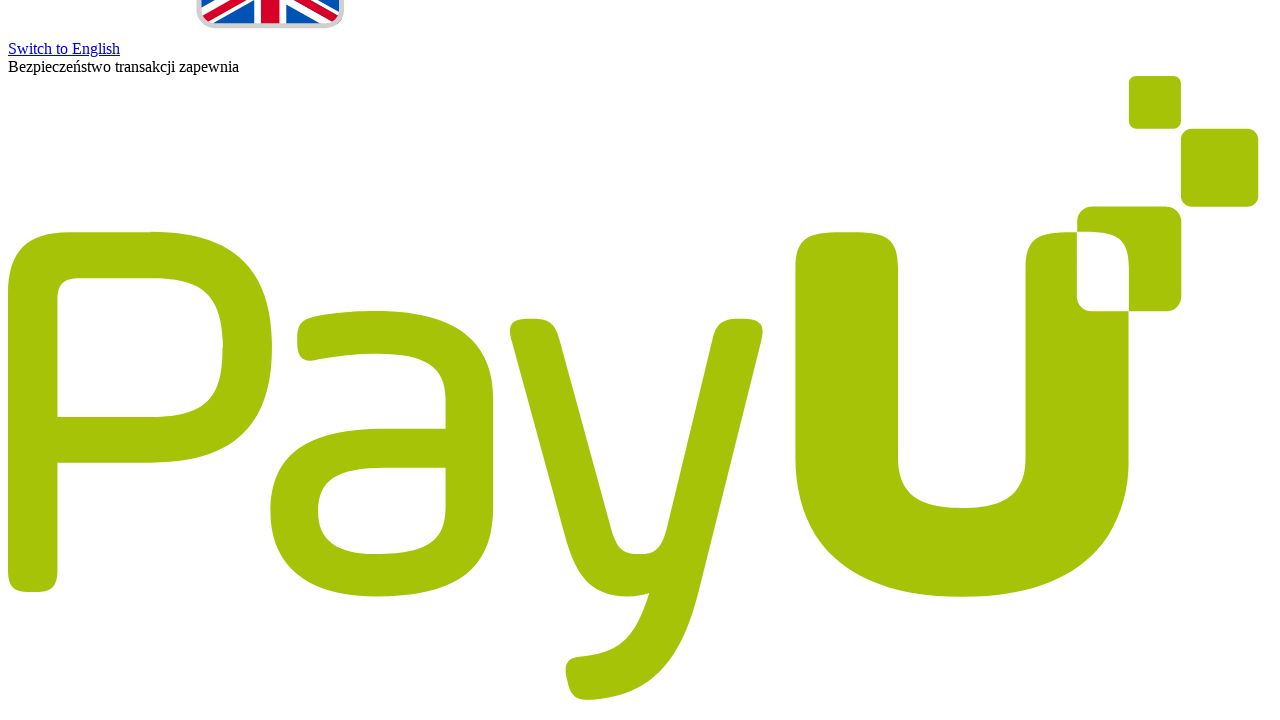